Tests frame navigation by switching between nested iframes and entering text, then navigates to the date picker widget to select a date (March 8th)

Starting URL: https://demo.automationtesting.in/Index.html

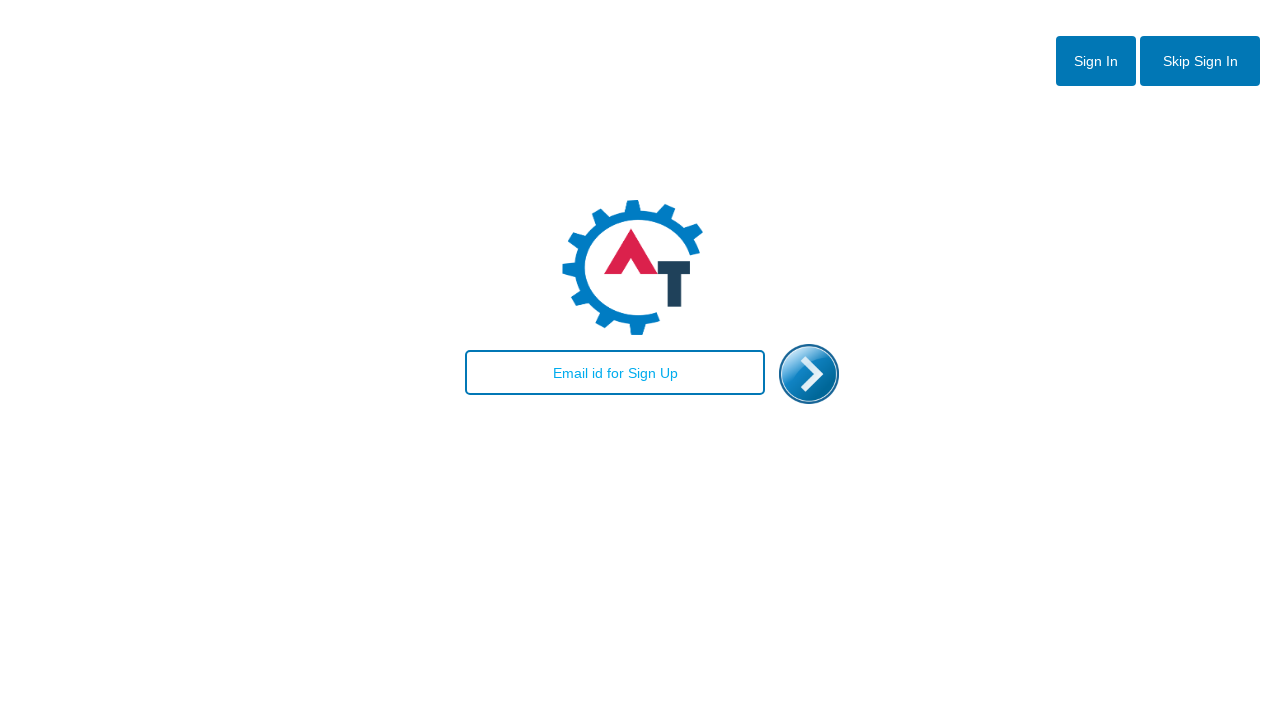

Set viewport size to 1920x1080
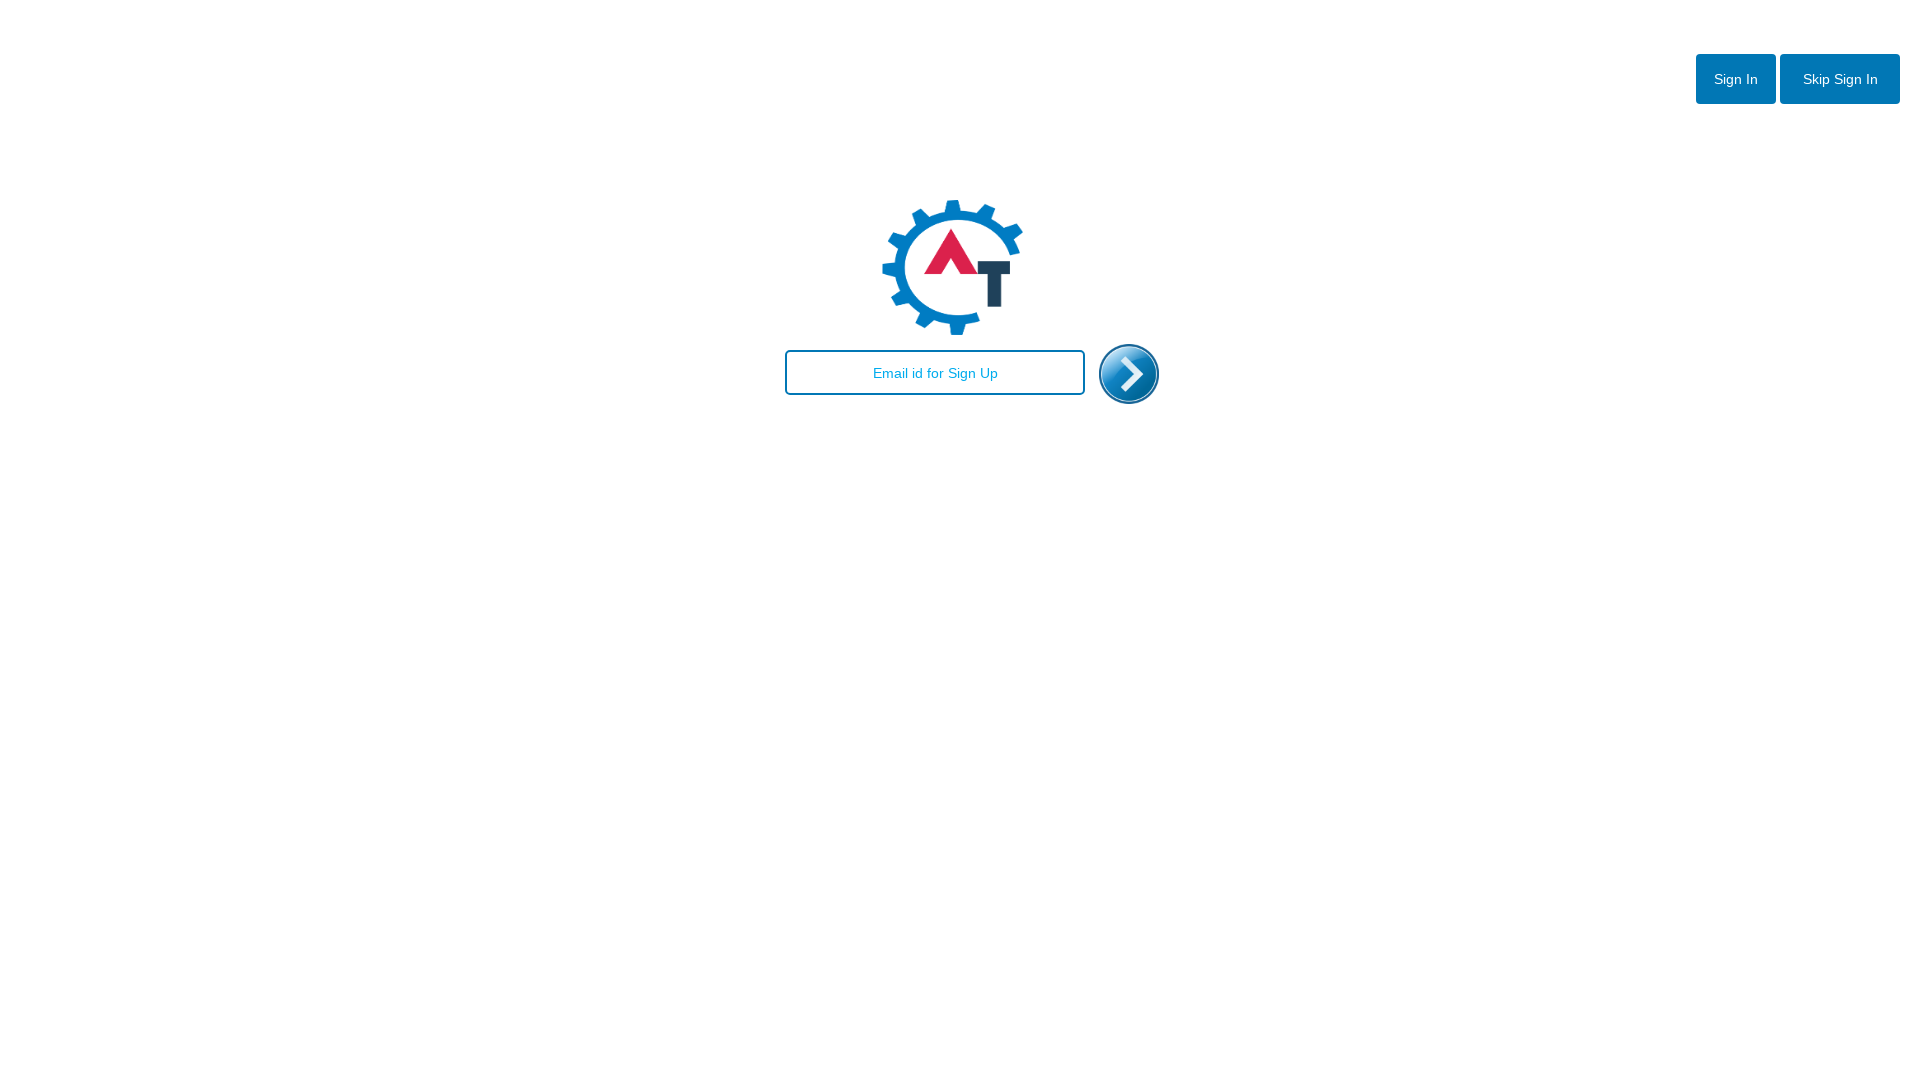

Clicked Skip Sign In button at (1840, 79) on button[type='button']:has-text('Skip Sign In')
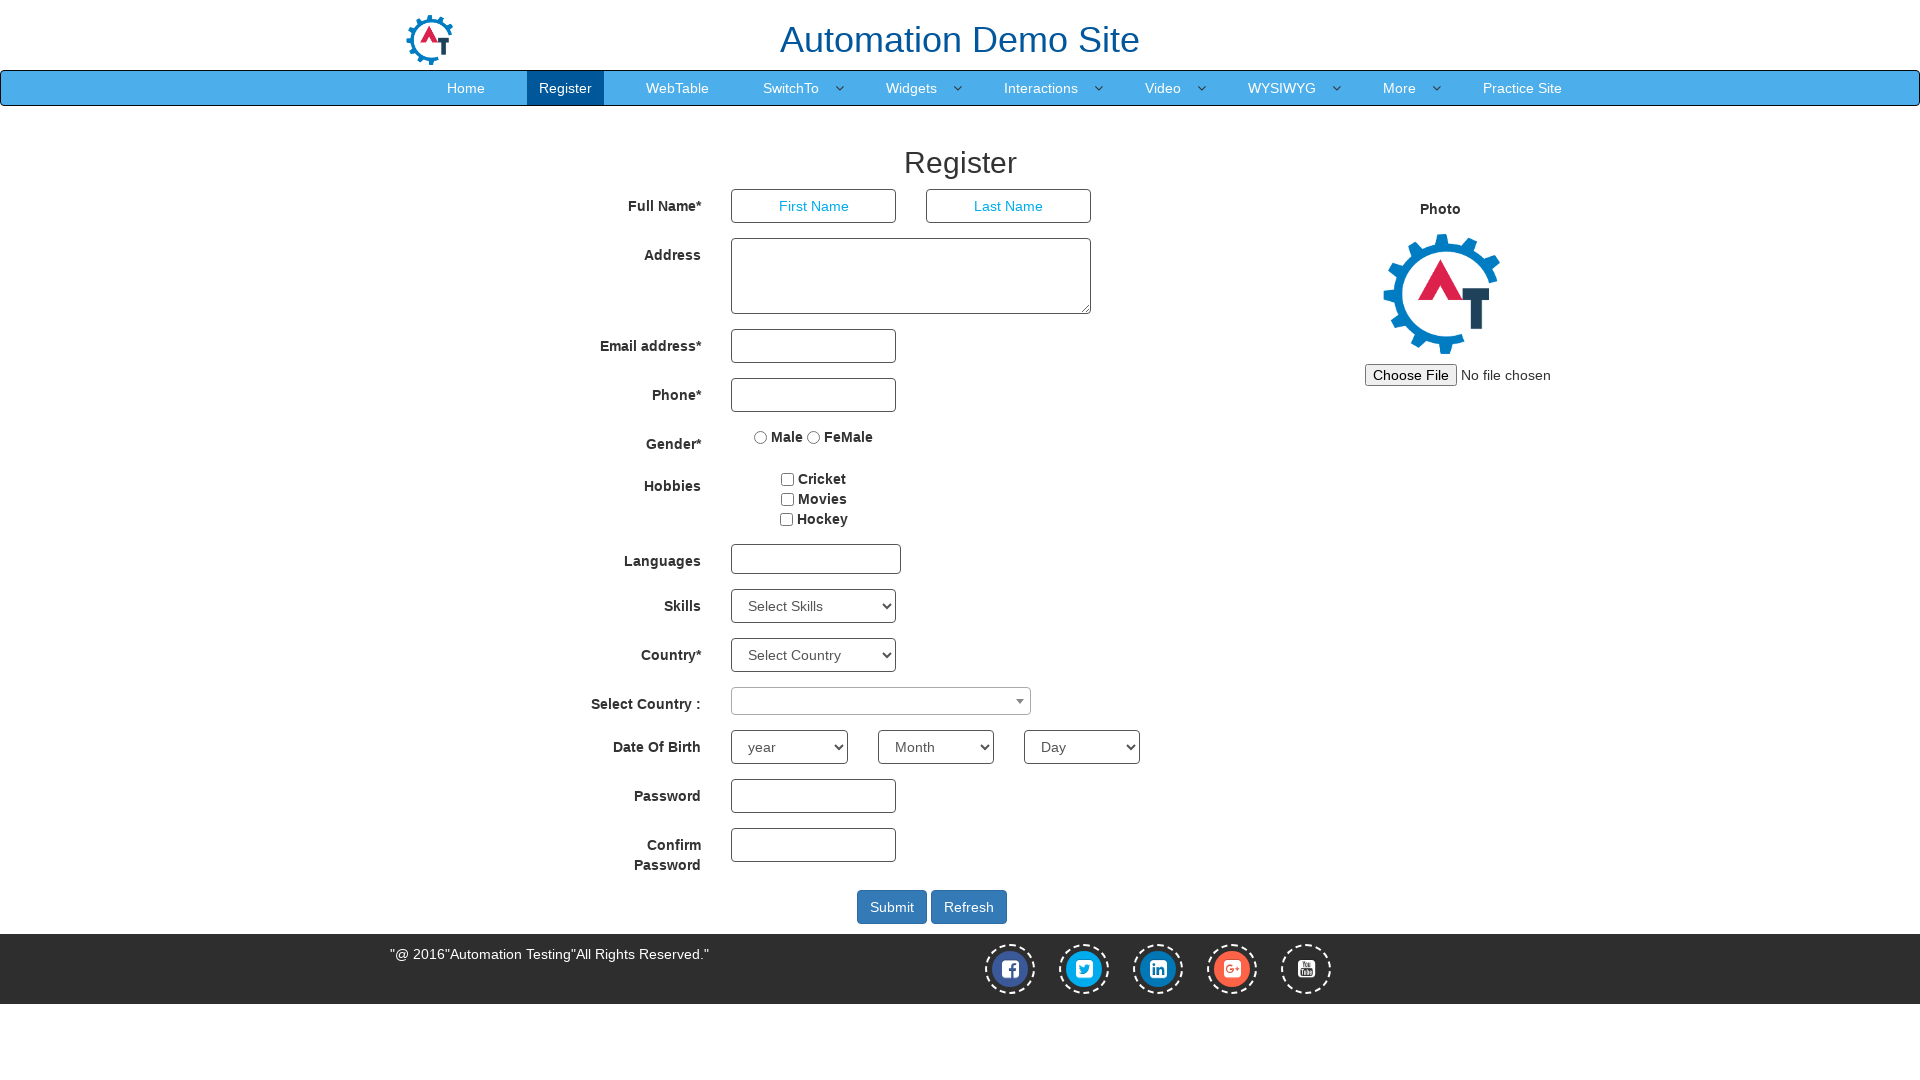

Hovered over SwitchTo dropdown menu at (791, 88) on li.dropdown a[data-toggle='dropdown']:has-text('SwitchTo')
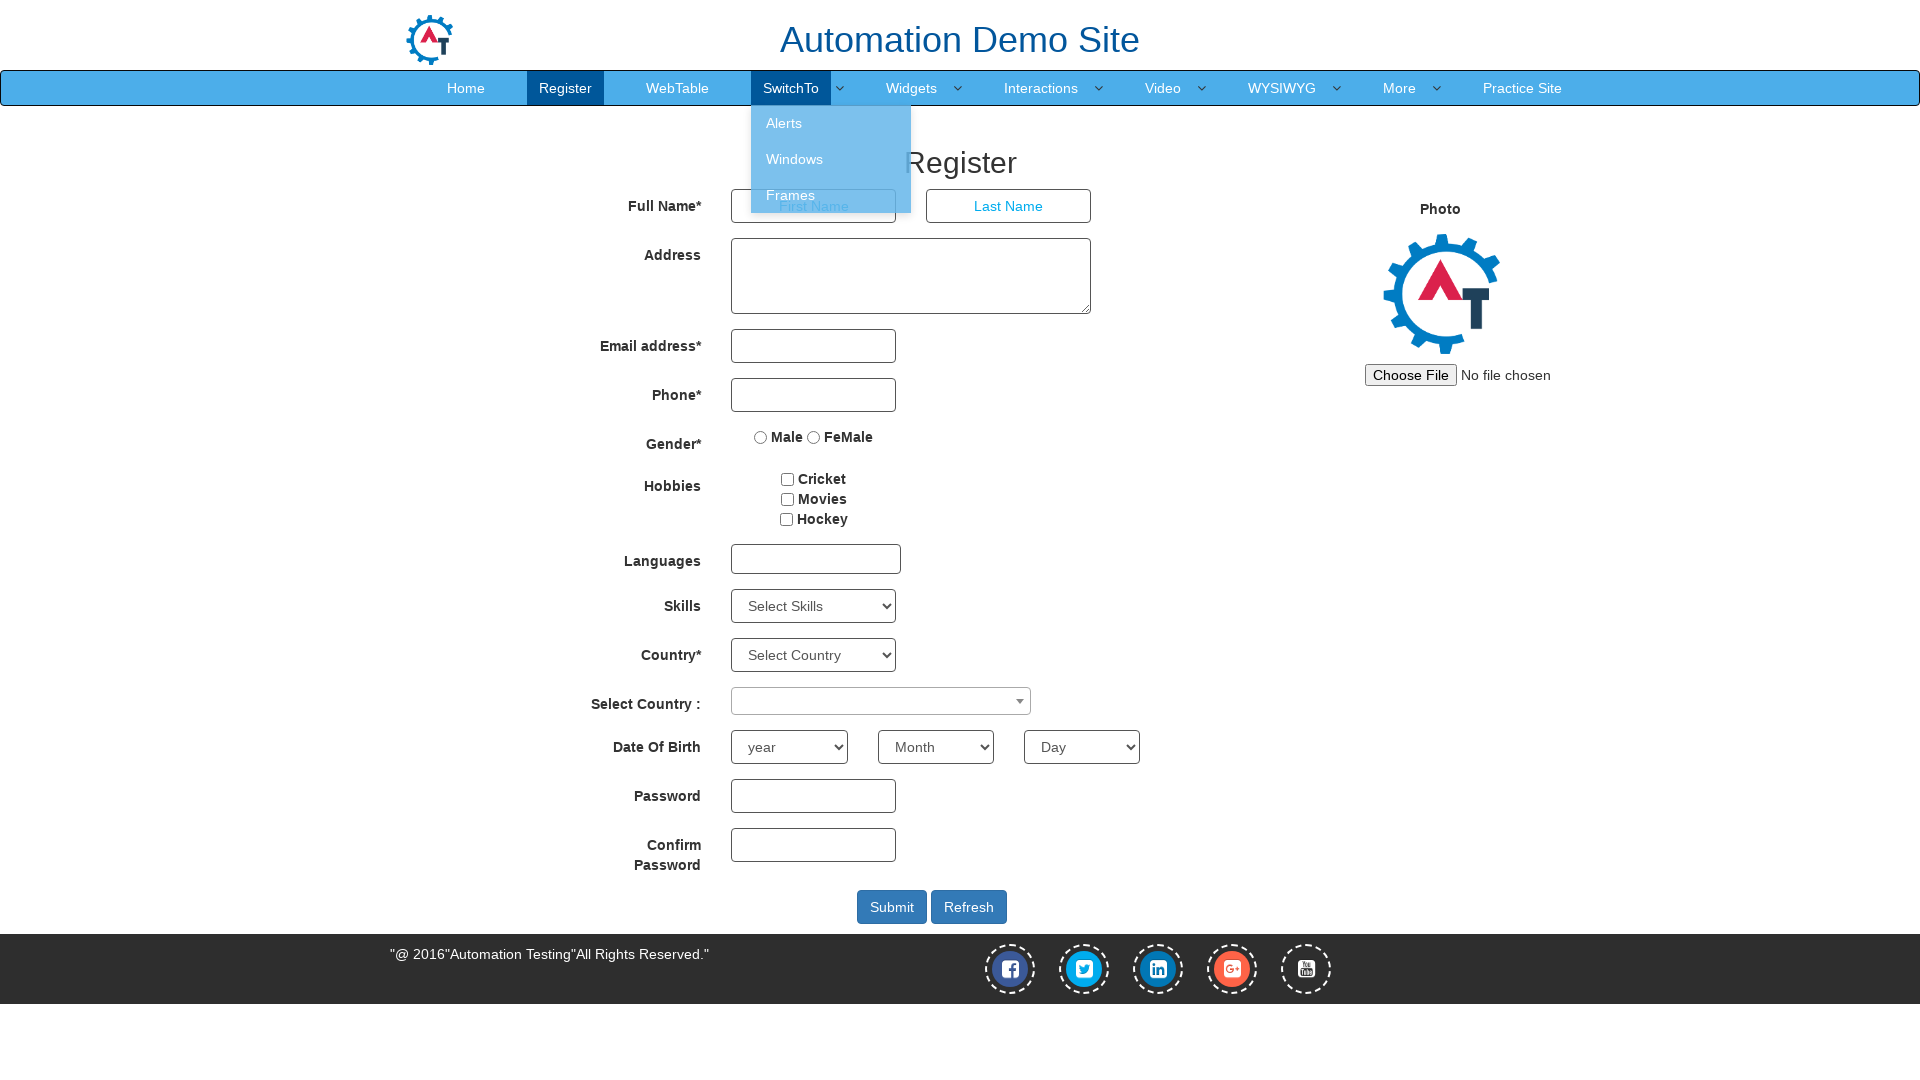

Clicked on Frames option at (831, 195) on a:has-text('Frames')
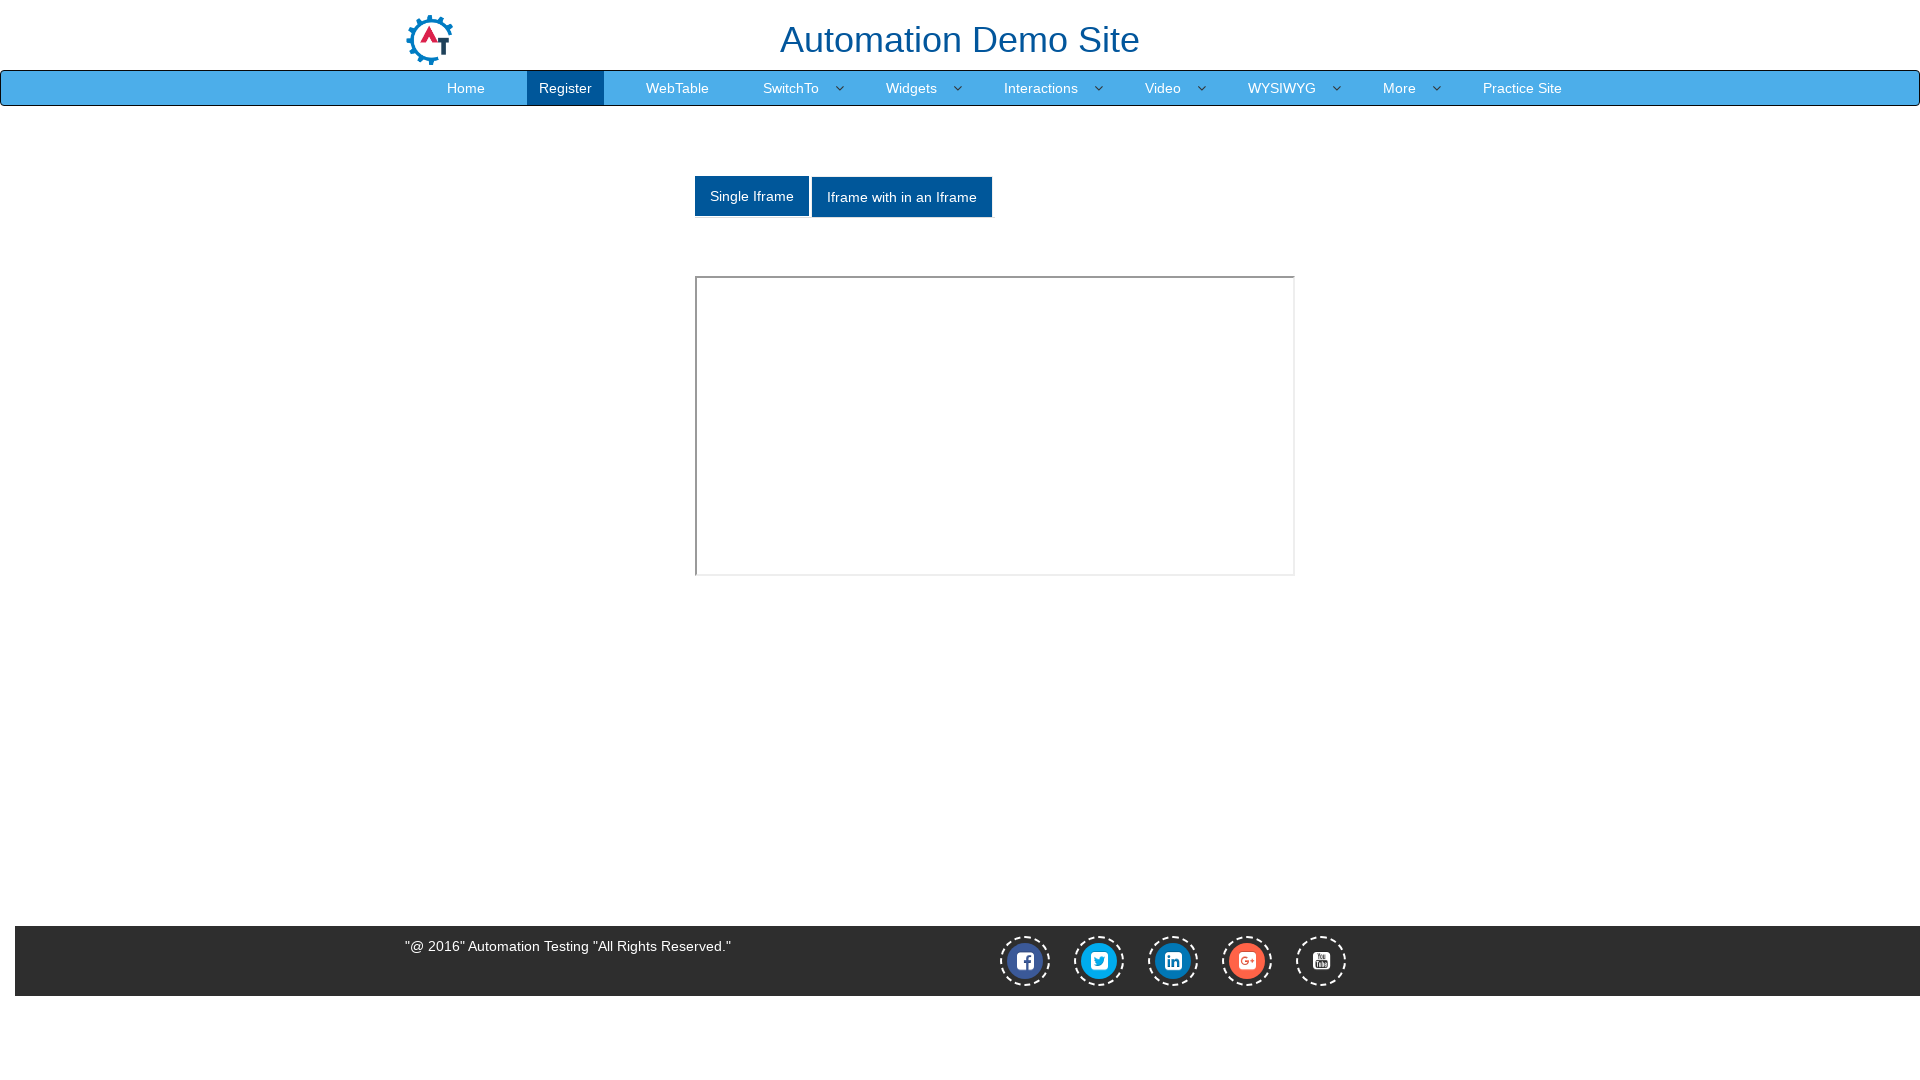

Clicked on 'Iframe with in an Iframe' tab at (902, 197) on div.tabpane a:has-text('Iframe with in an Iframe')
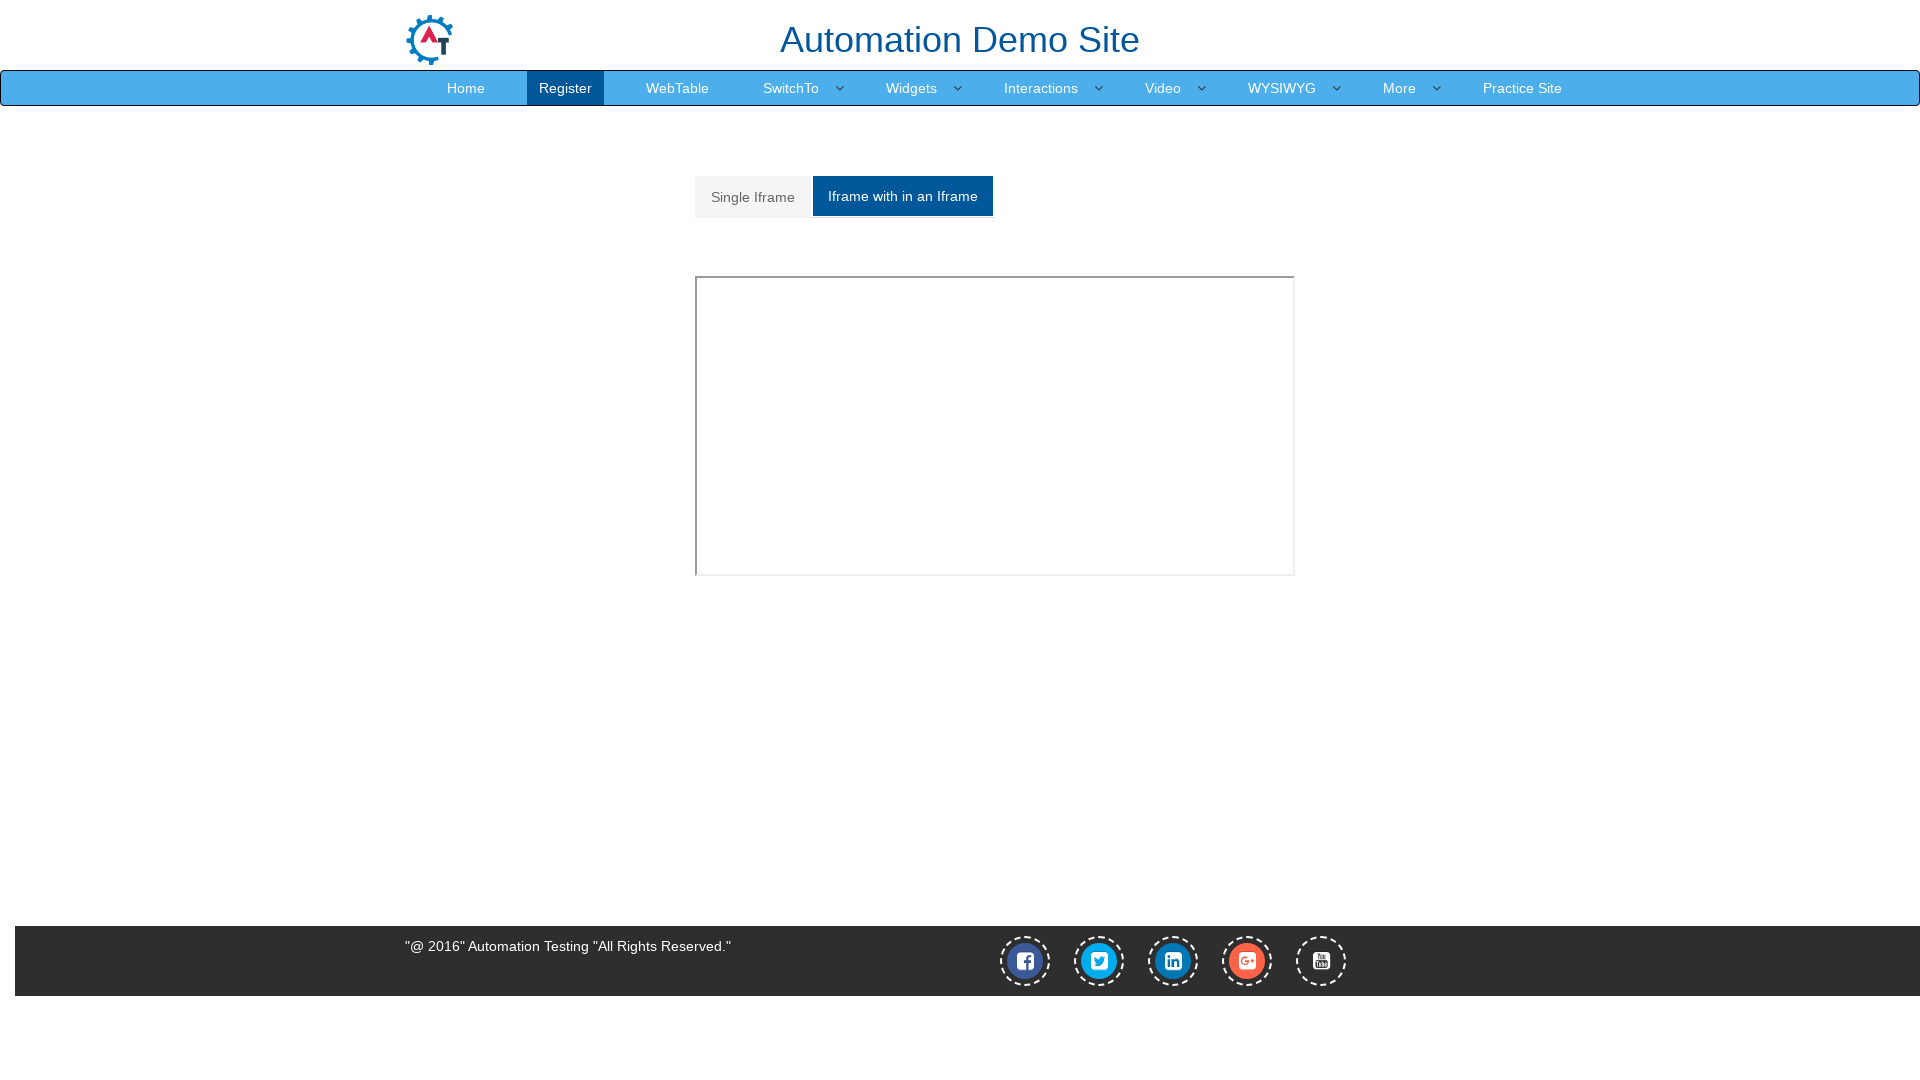

Located parent iframe (MultipleFrames.html)
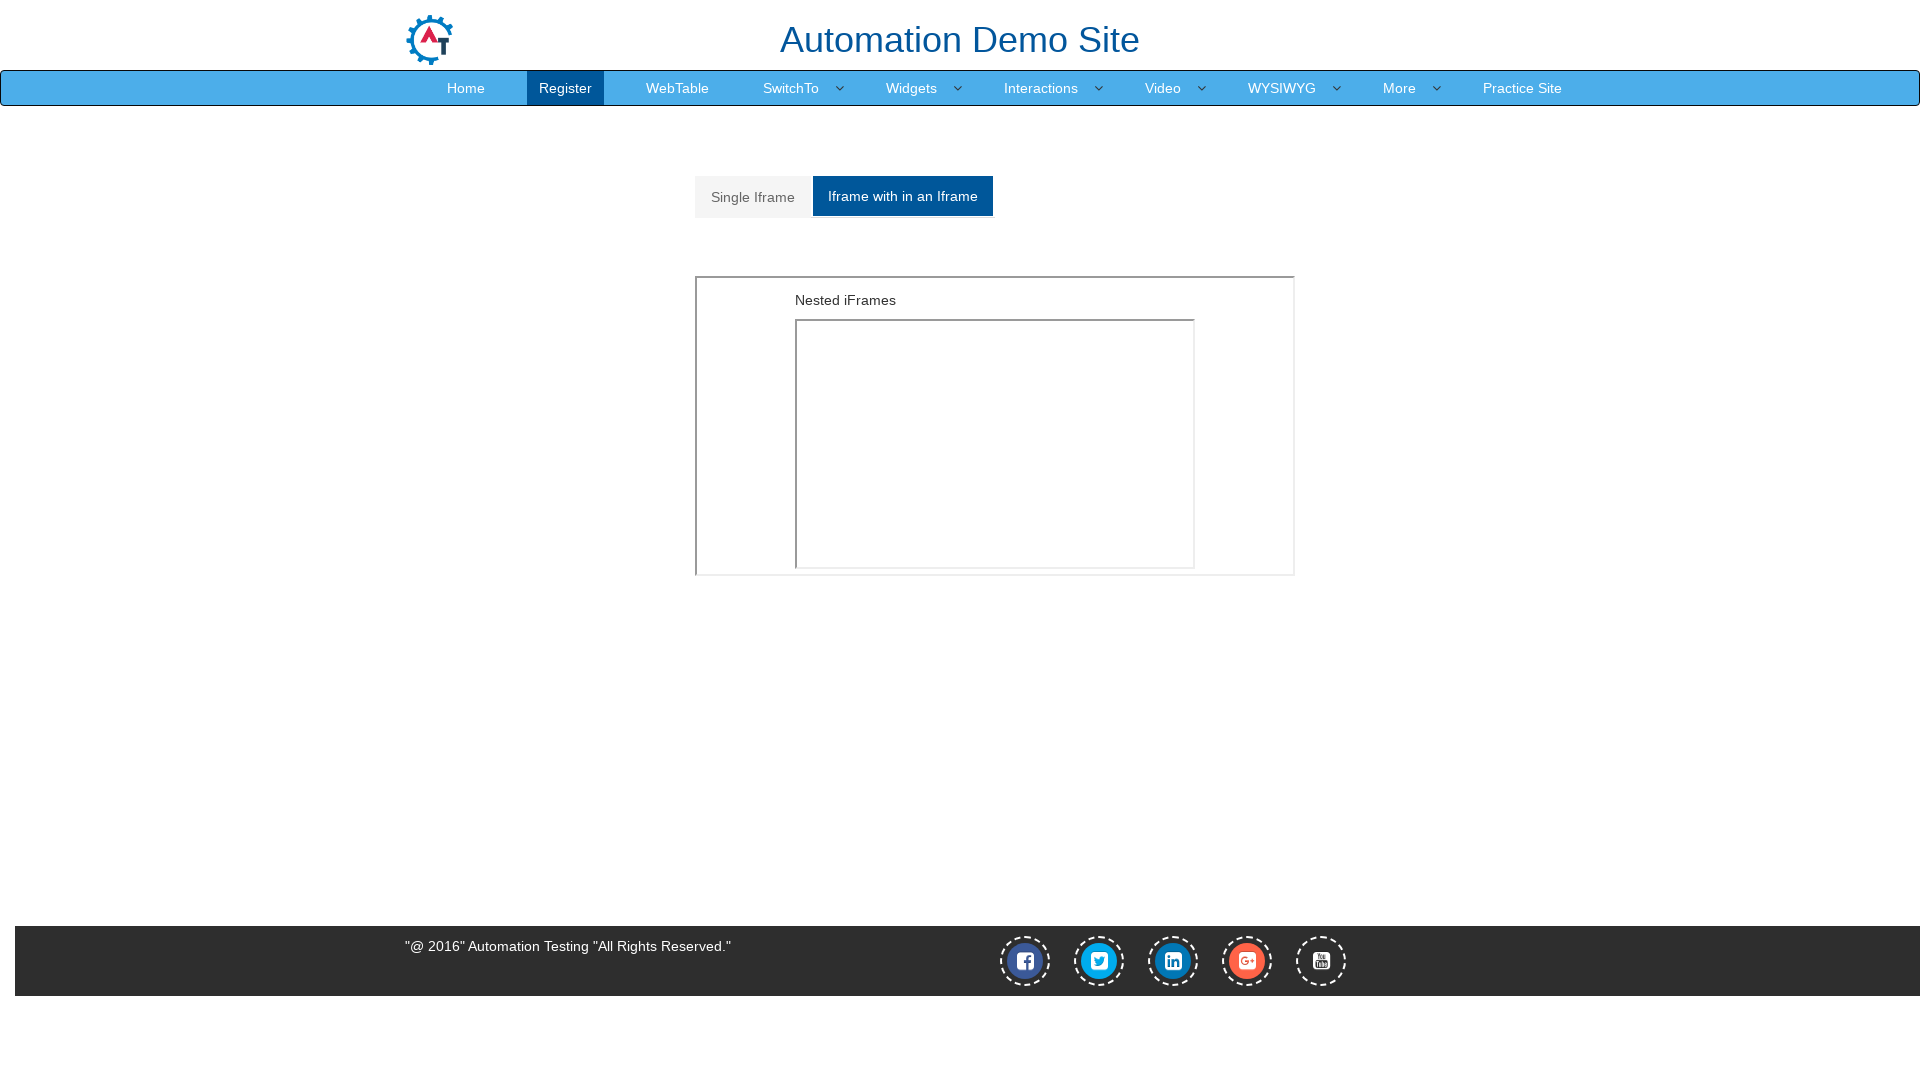

Located child iframe within parent frame (SingleFrame.html)
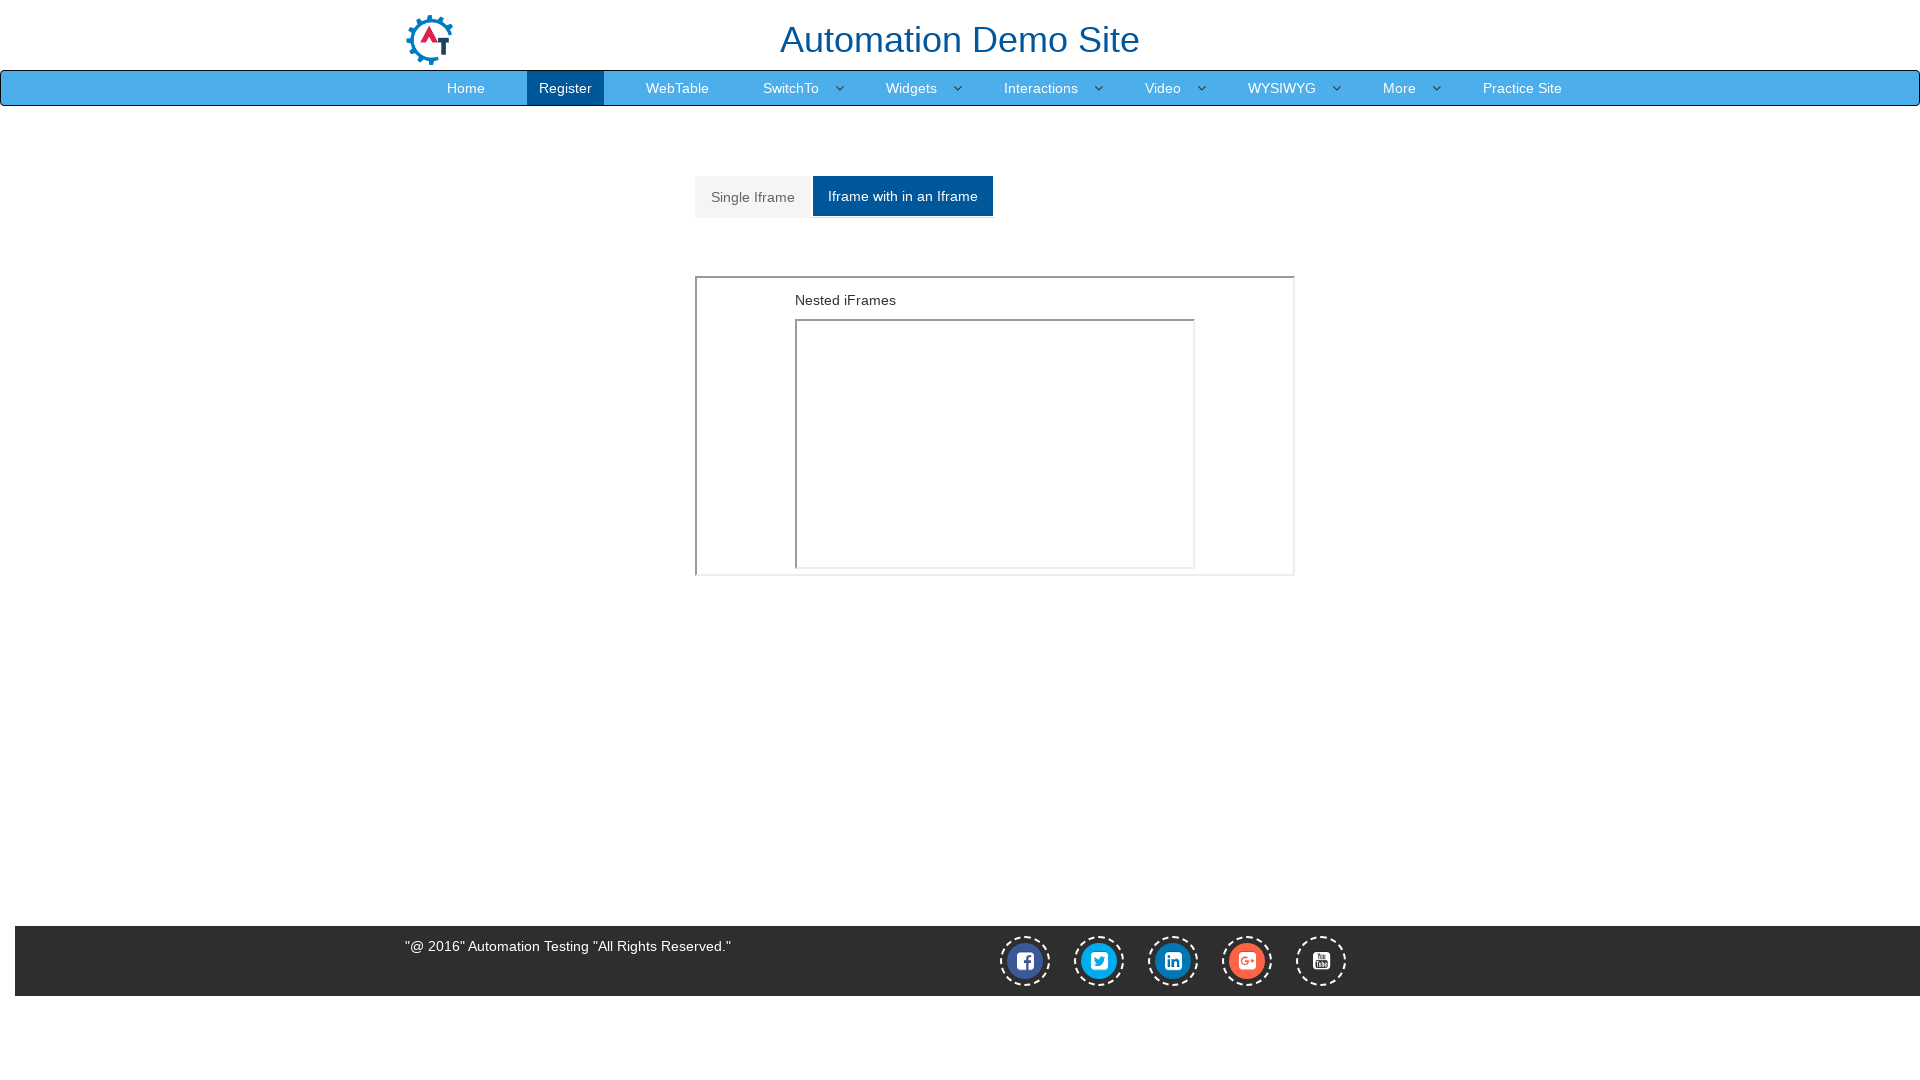

Cleared text input field in nested iframe on iframe[src='MultipleFrames.html'] >> internal:control=enter-frame >> iframe[src=
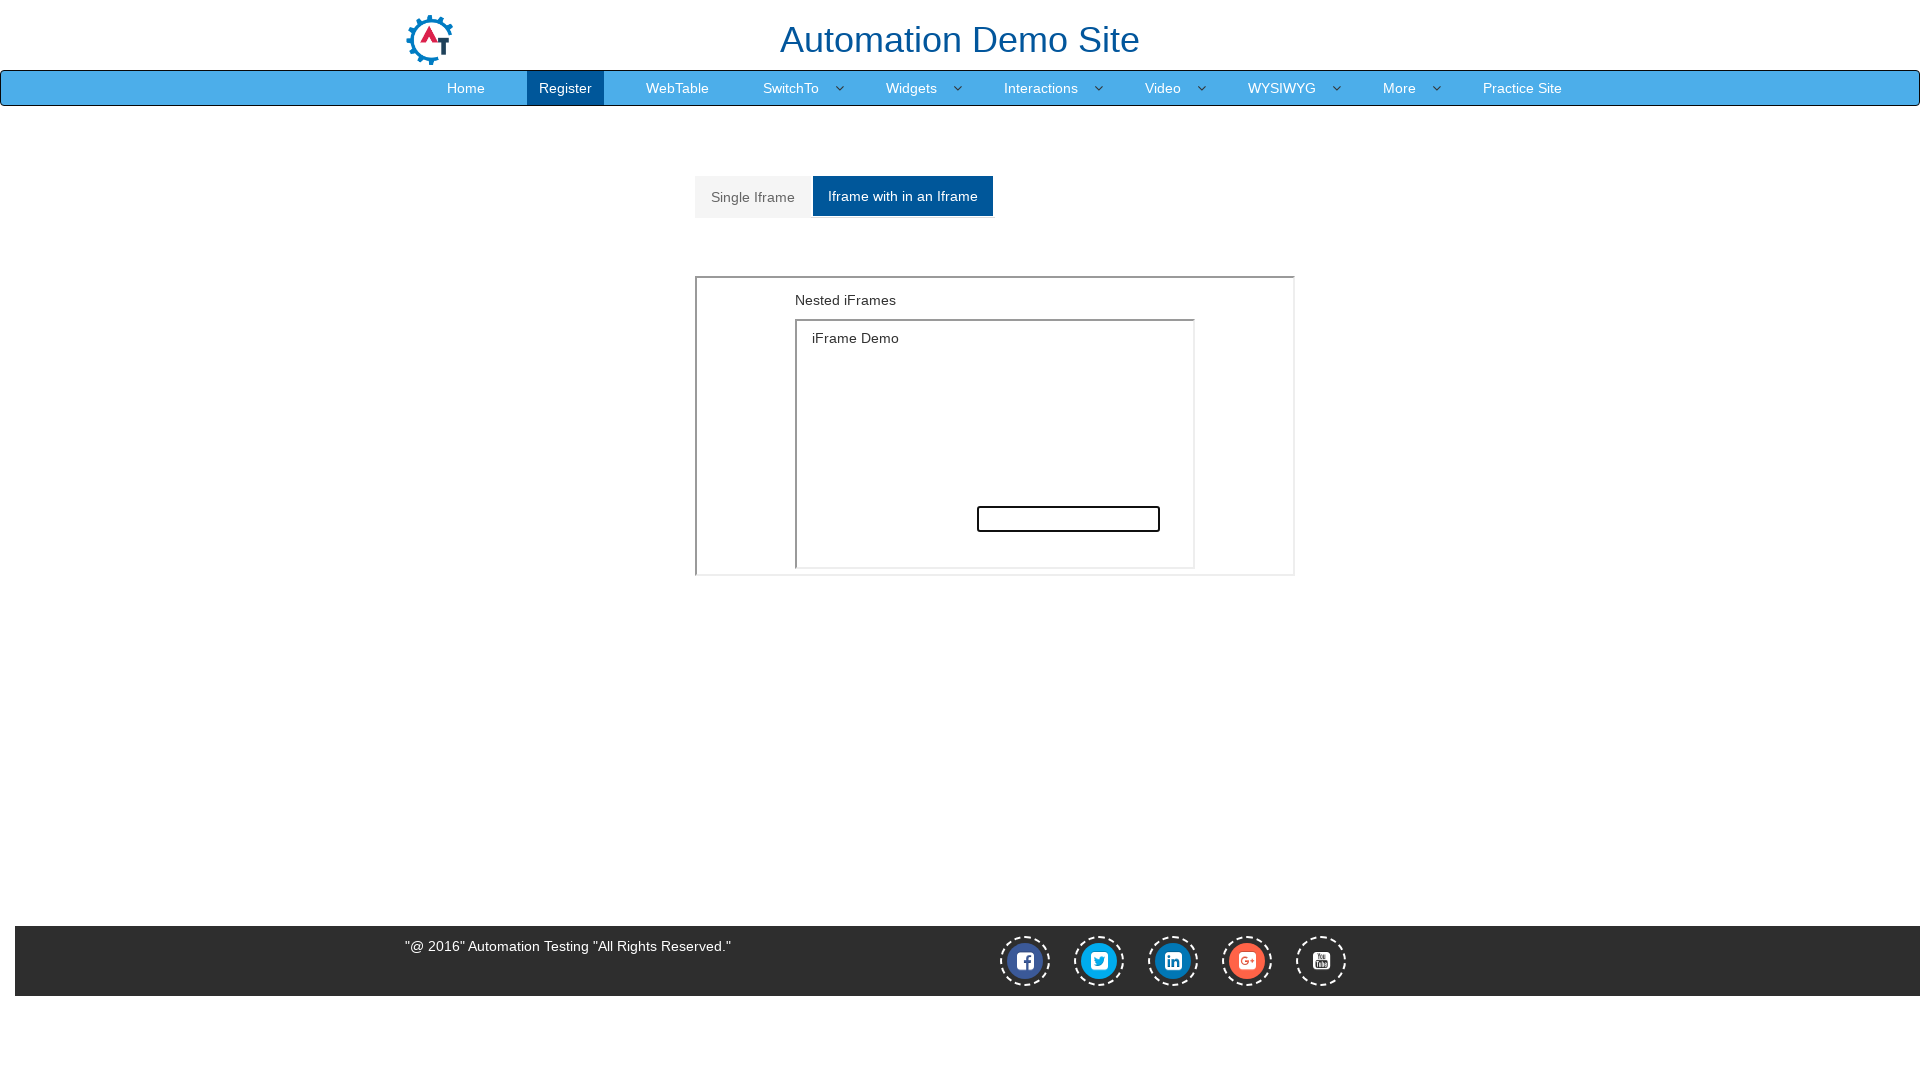

Filled nested iframe text input with 'ABCDEFGH' on iframe[src='MultipleFrames.html'] >> internal:control=enter-frame >> iframe[src=
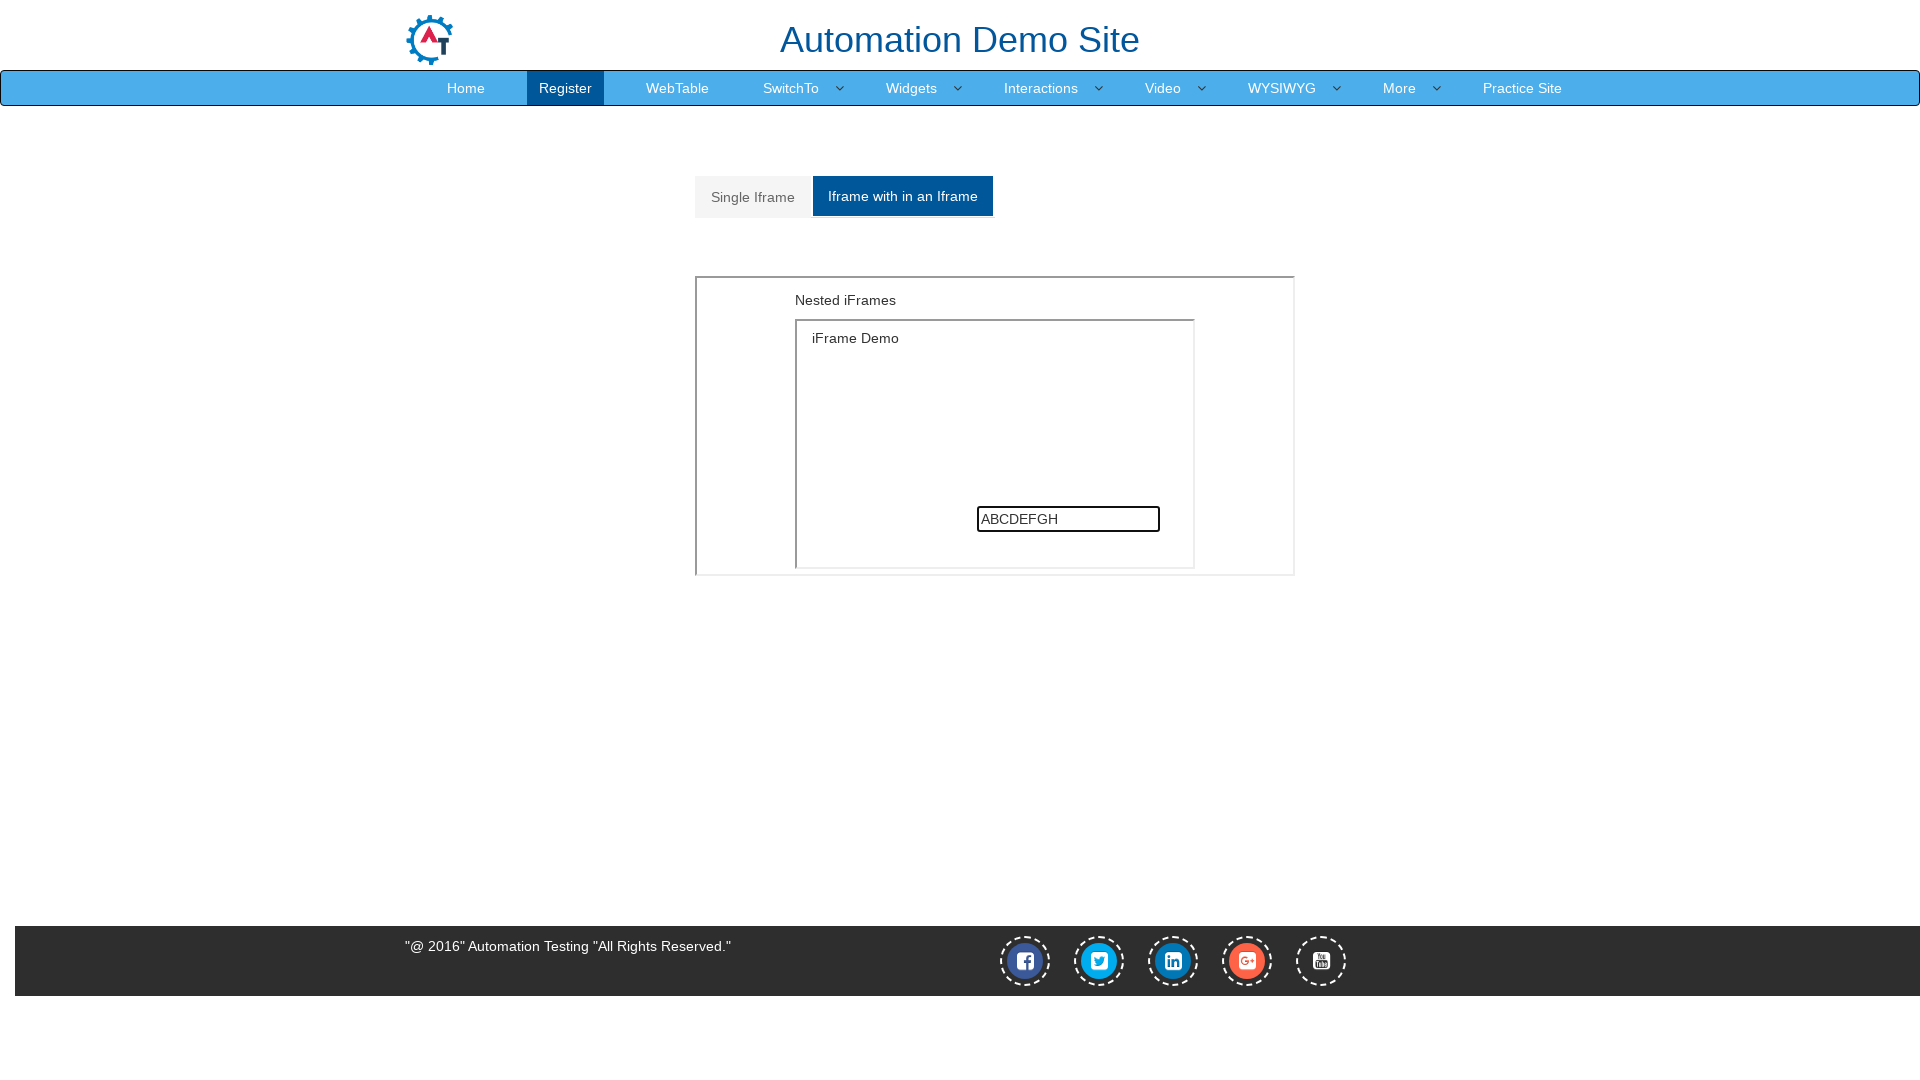

Hovered over Widgets dropdown menu at (912, 88) on li.dropdown a:has-text('Widgets')
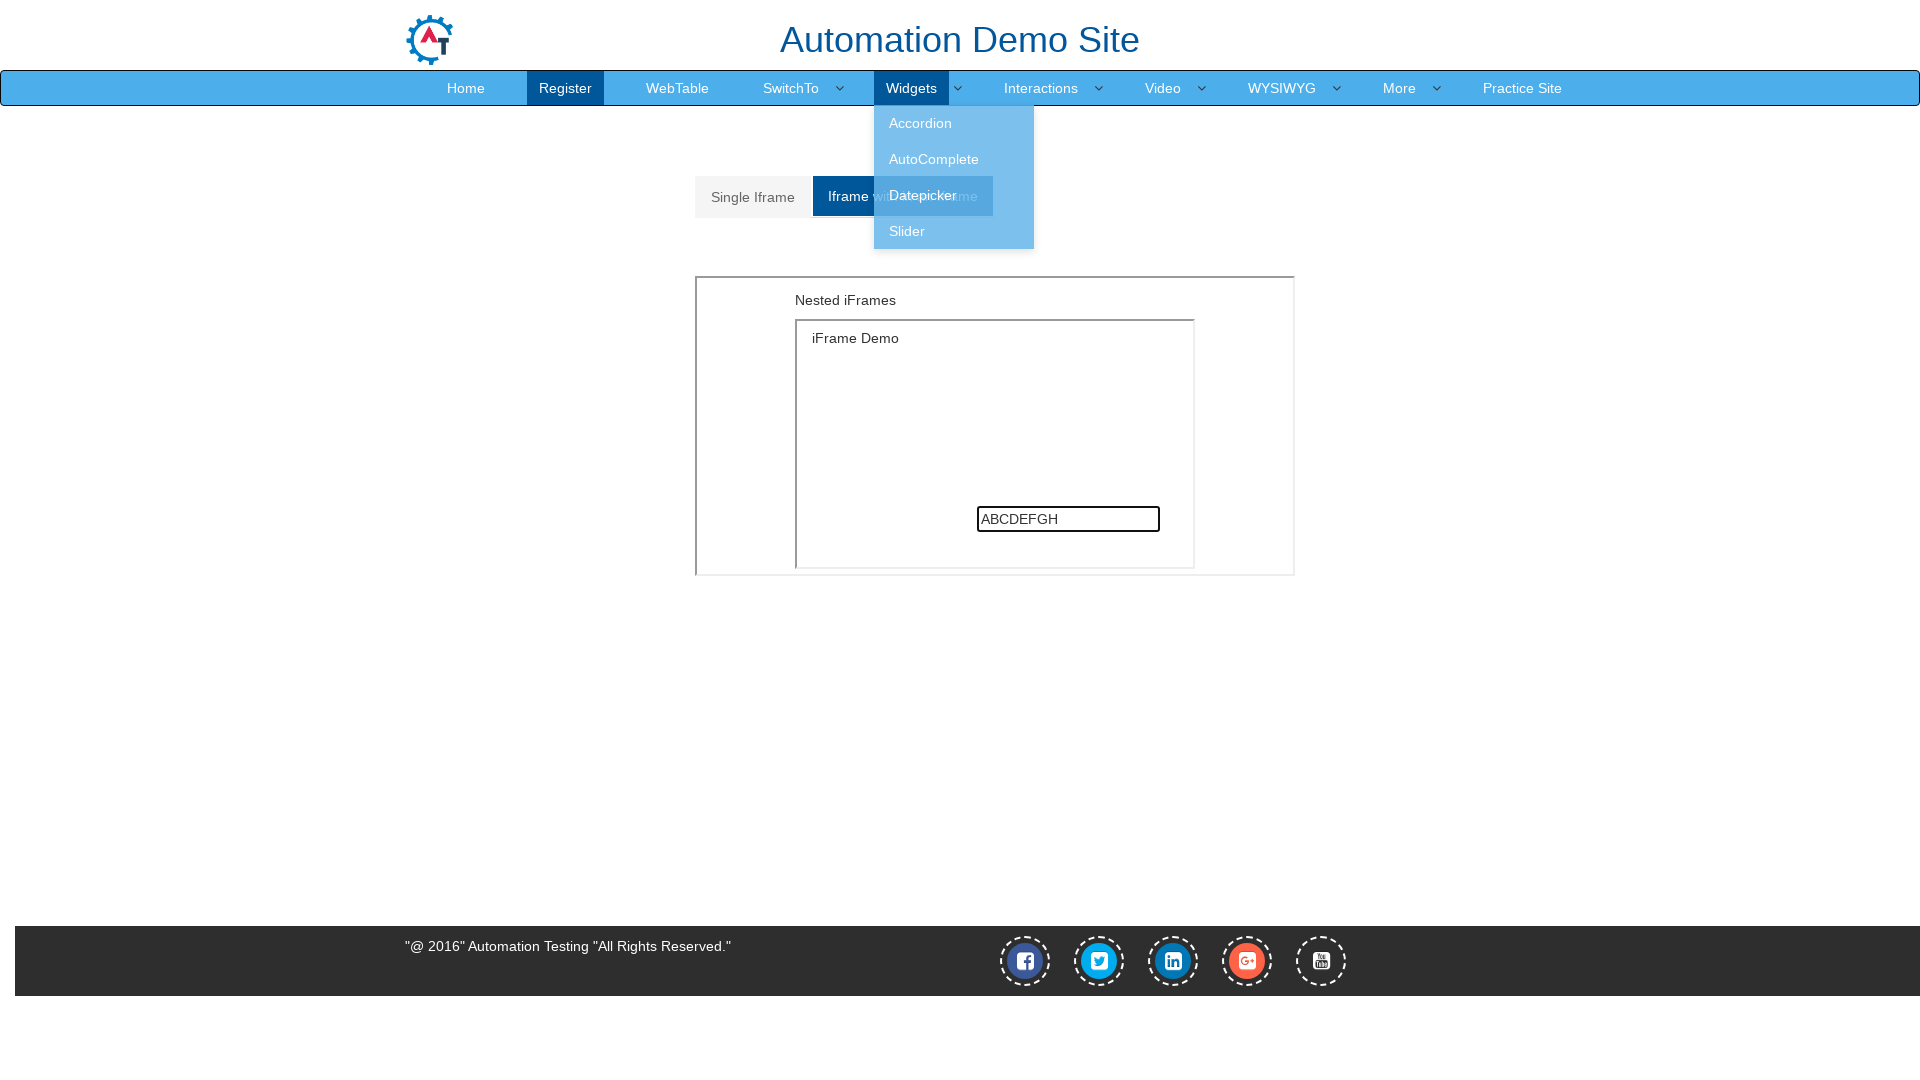

Clicked on Datepicker option at (954, 195) on a:has-text('Datepicker')
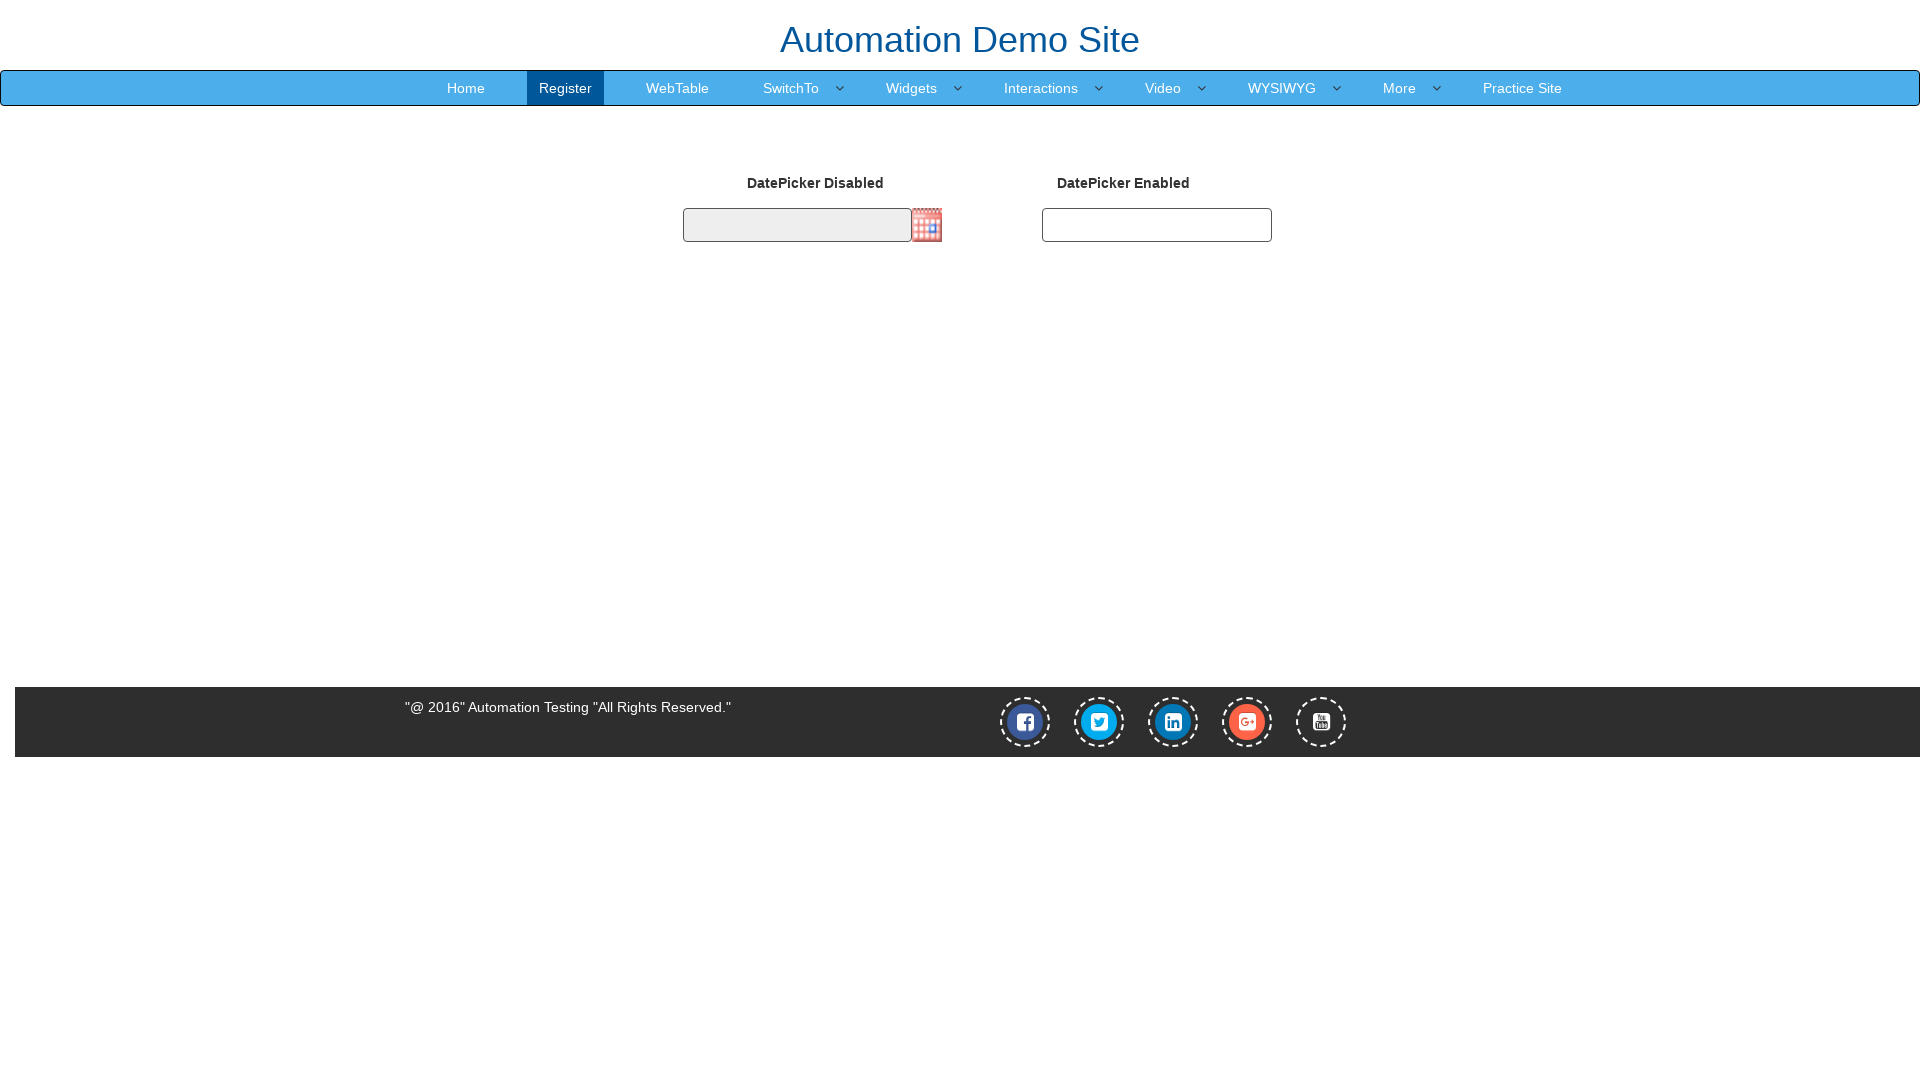

Clicked on datepicker input to open calendar at (1157, 225) on #datepicker2
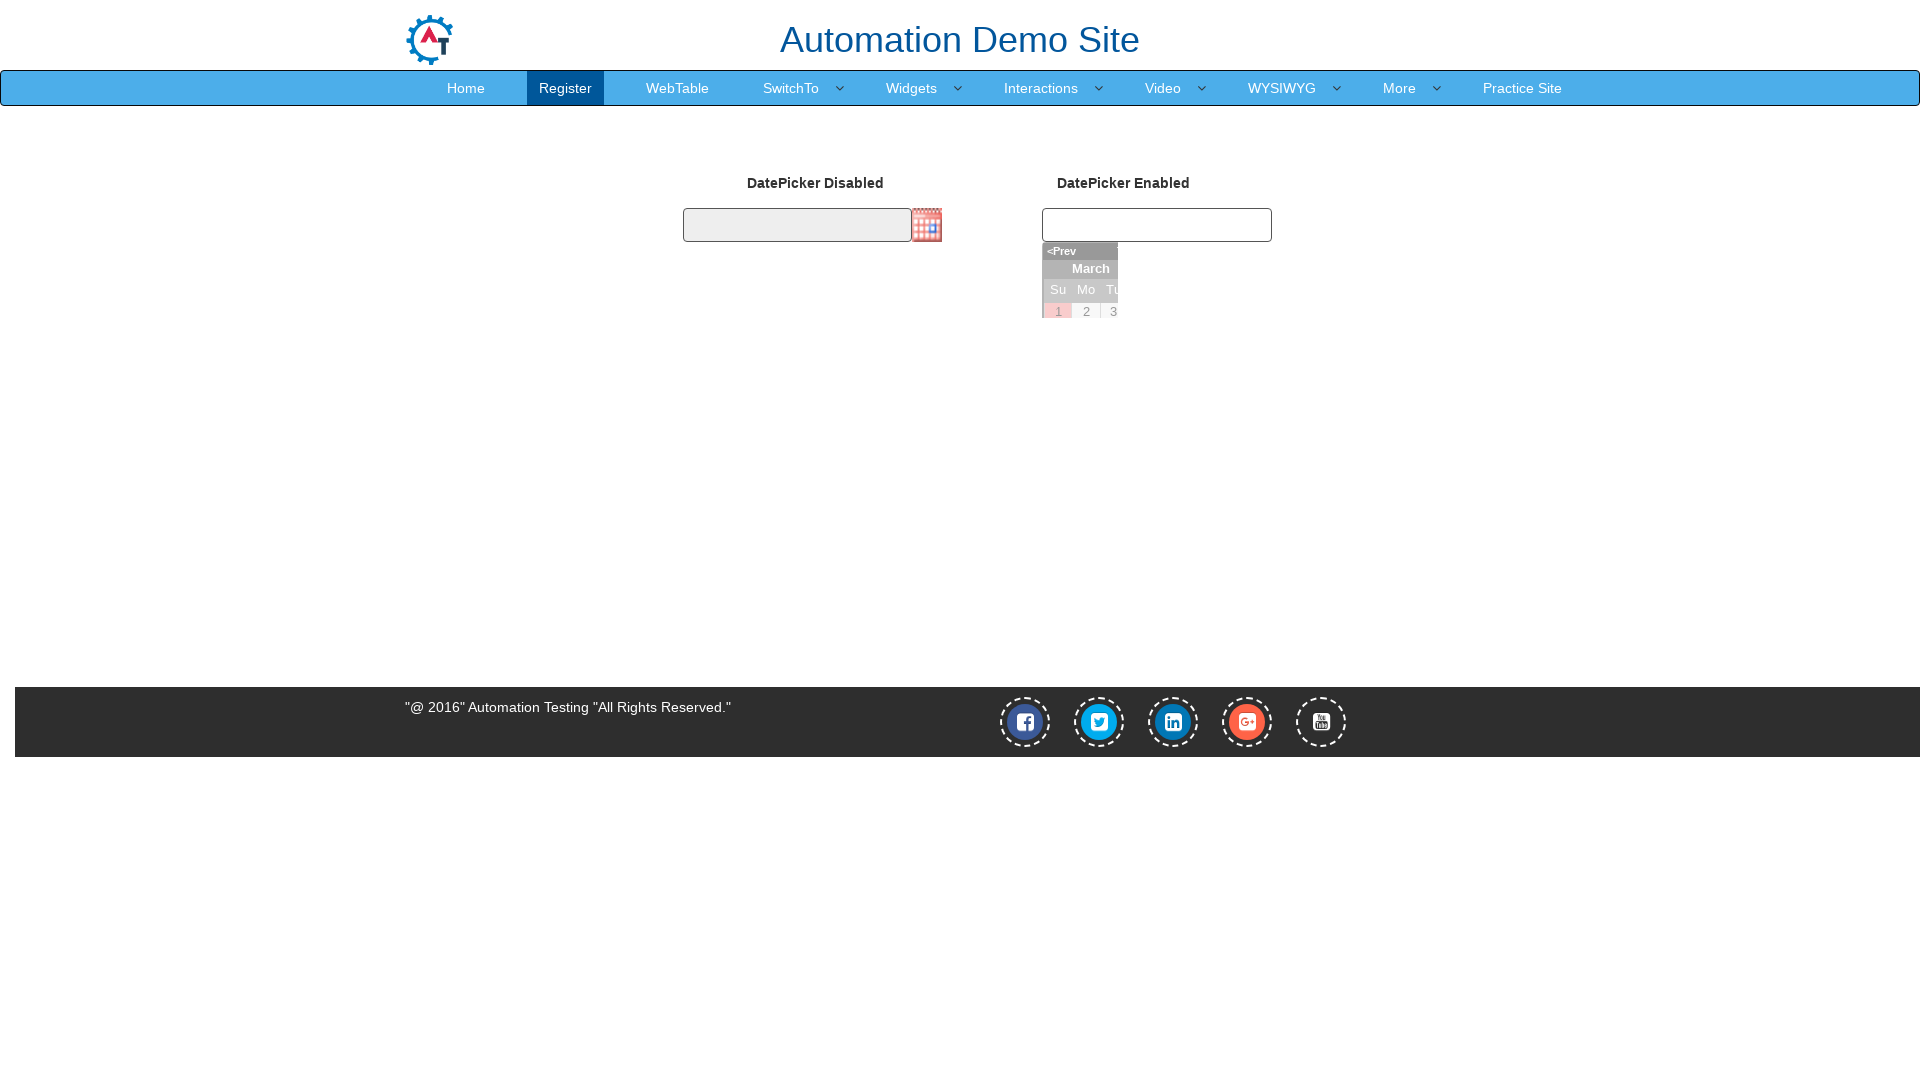

Selected March from month dropdown on select[title='Change the month']
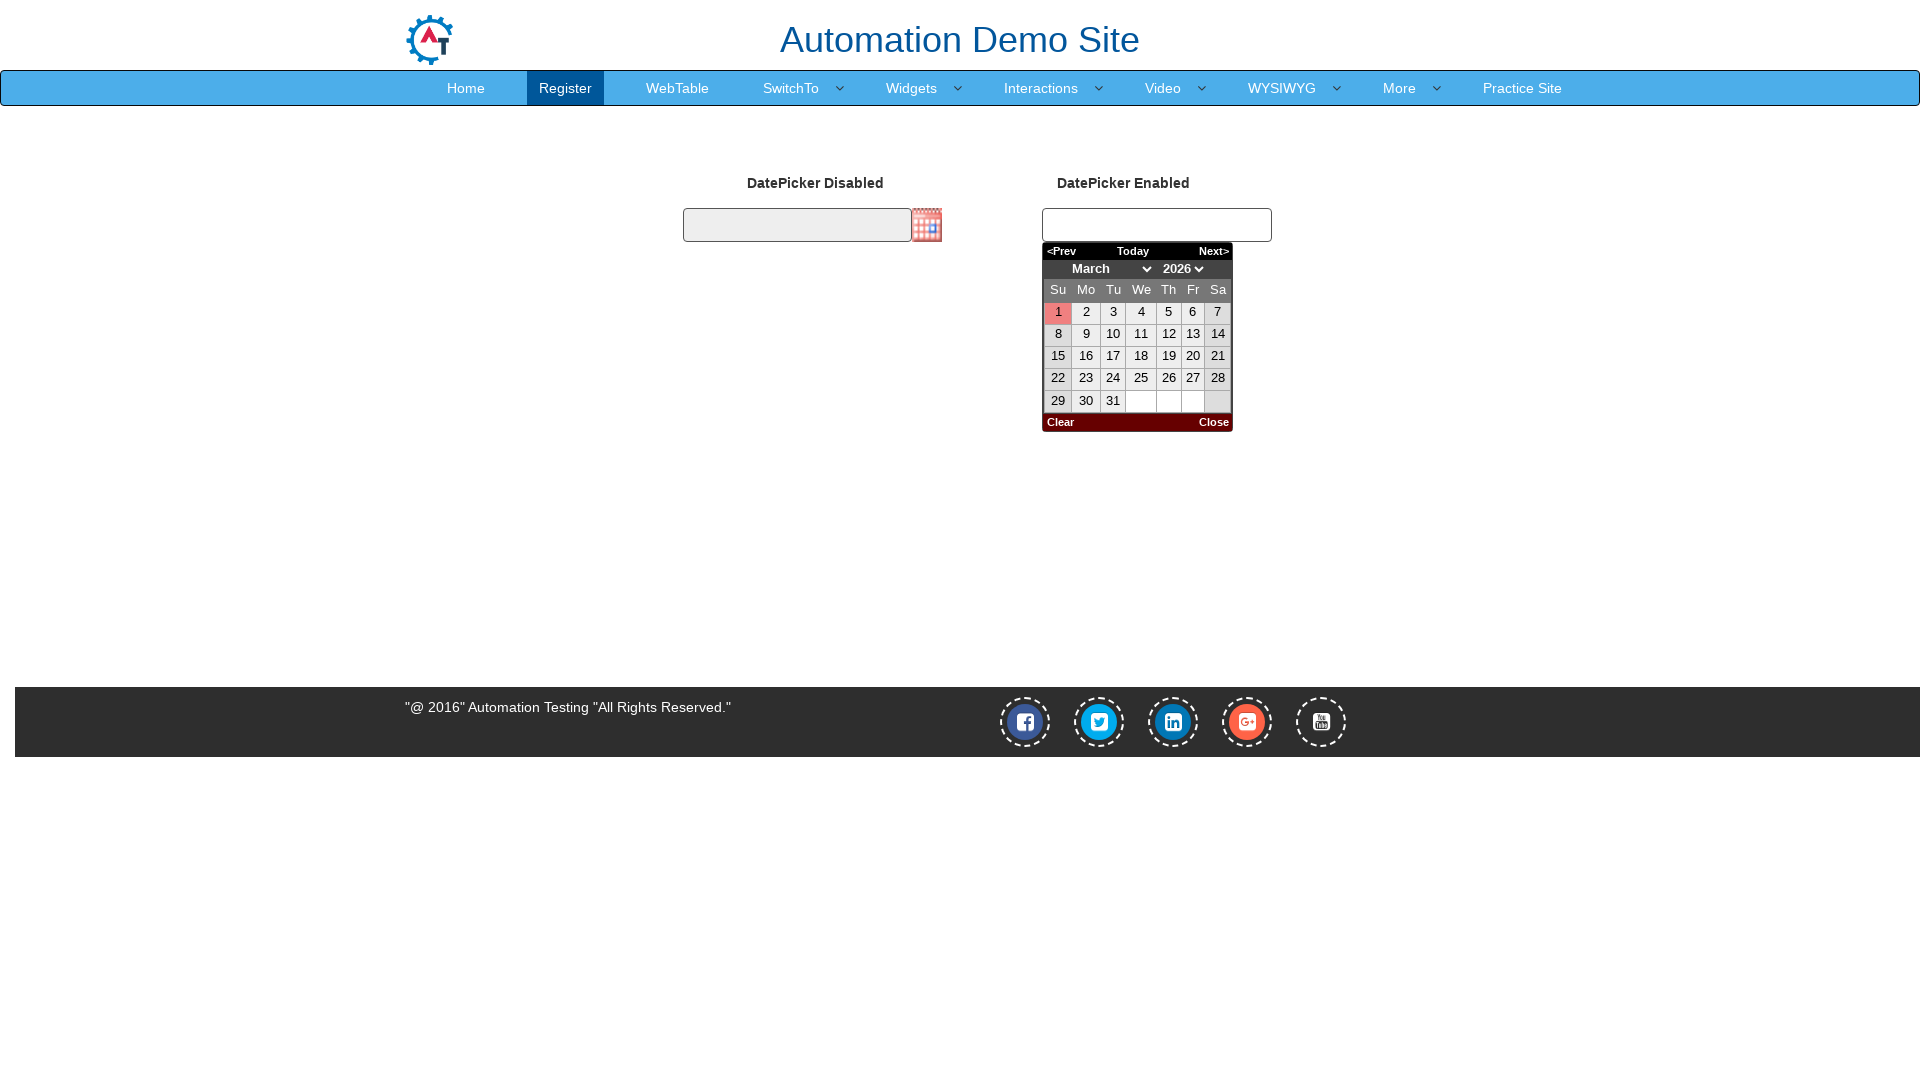

Selected date 8 from calendar (March 8th) at (1058, 335) on table a:has-text('8')
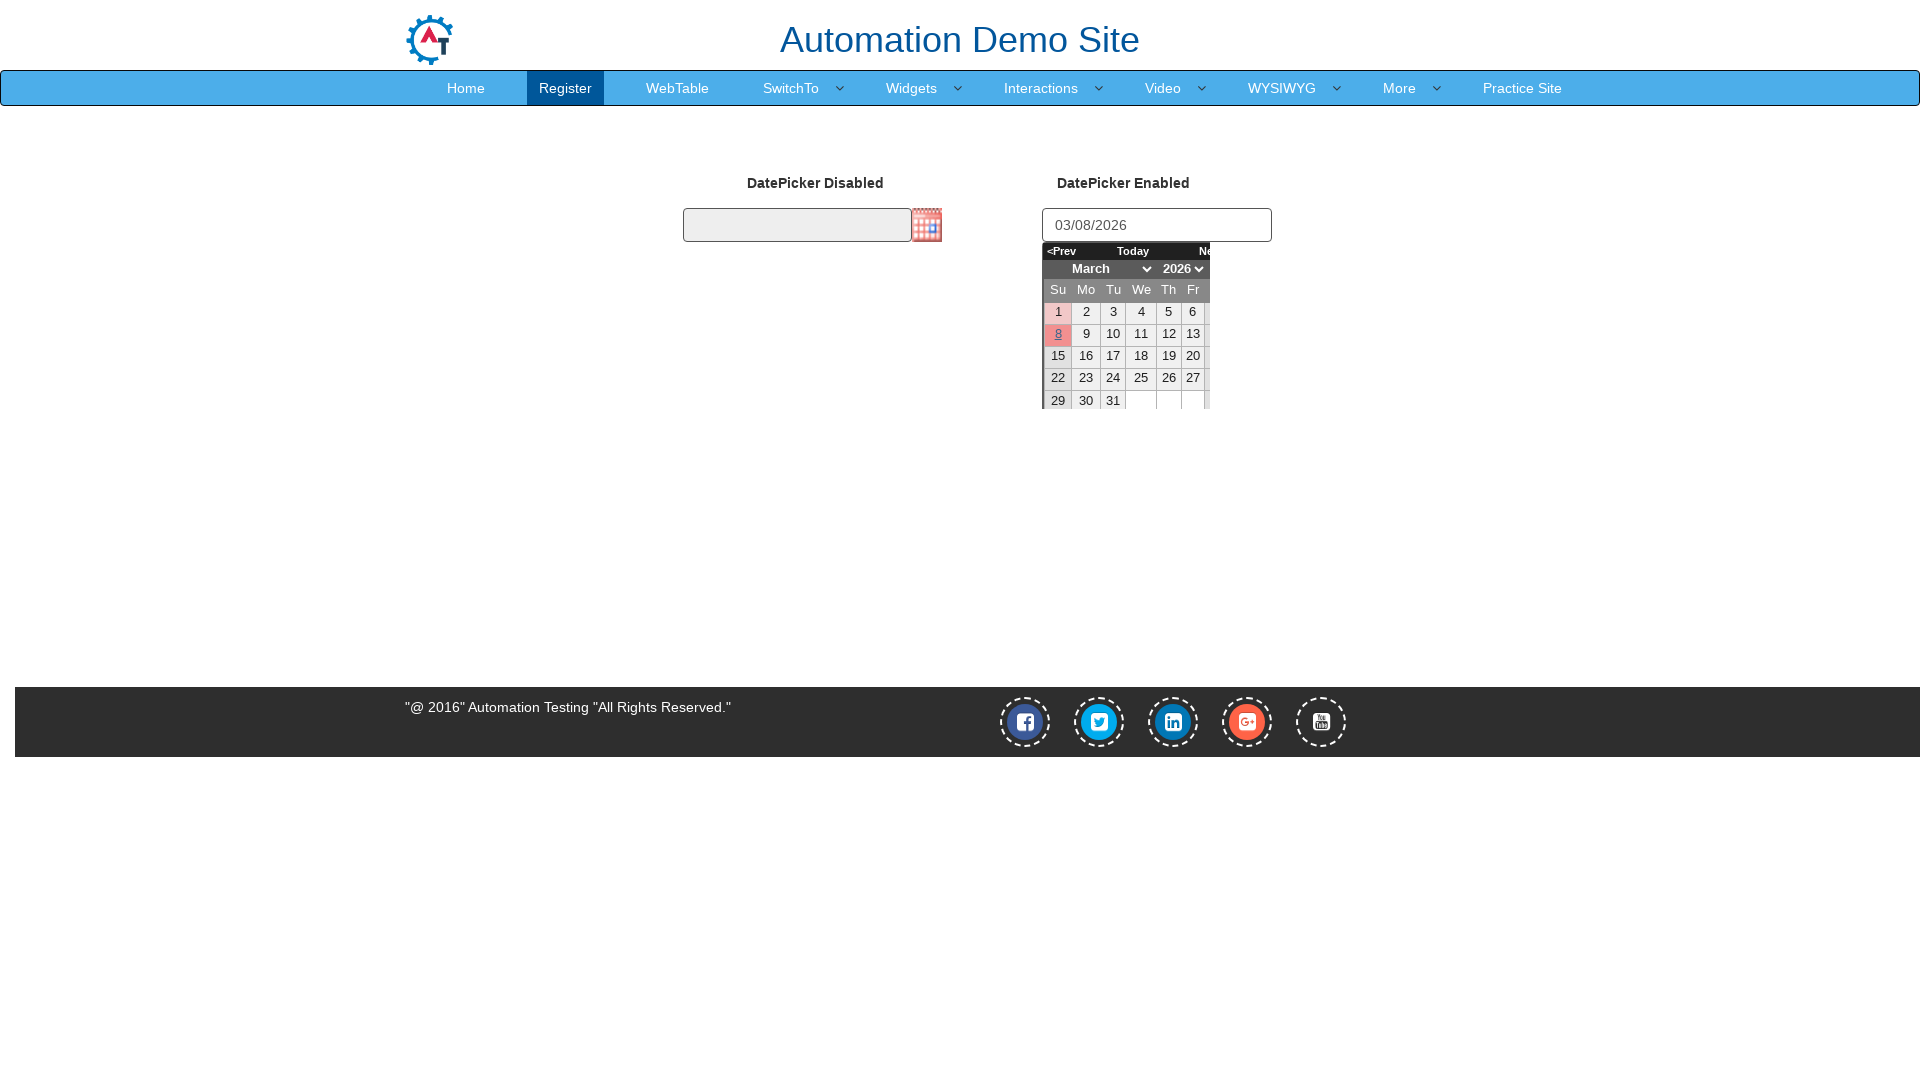

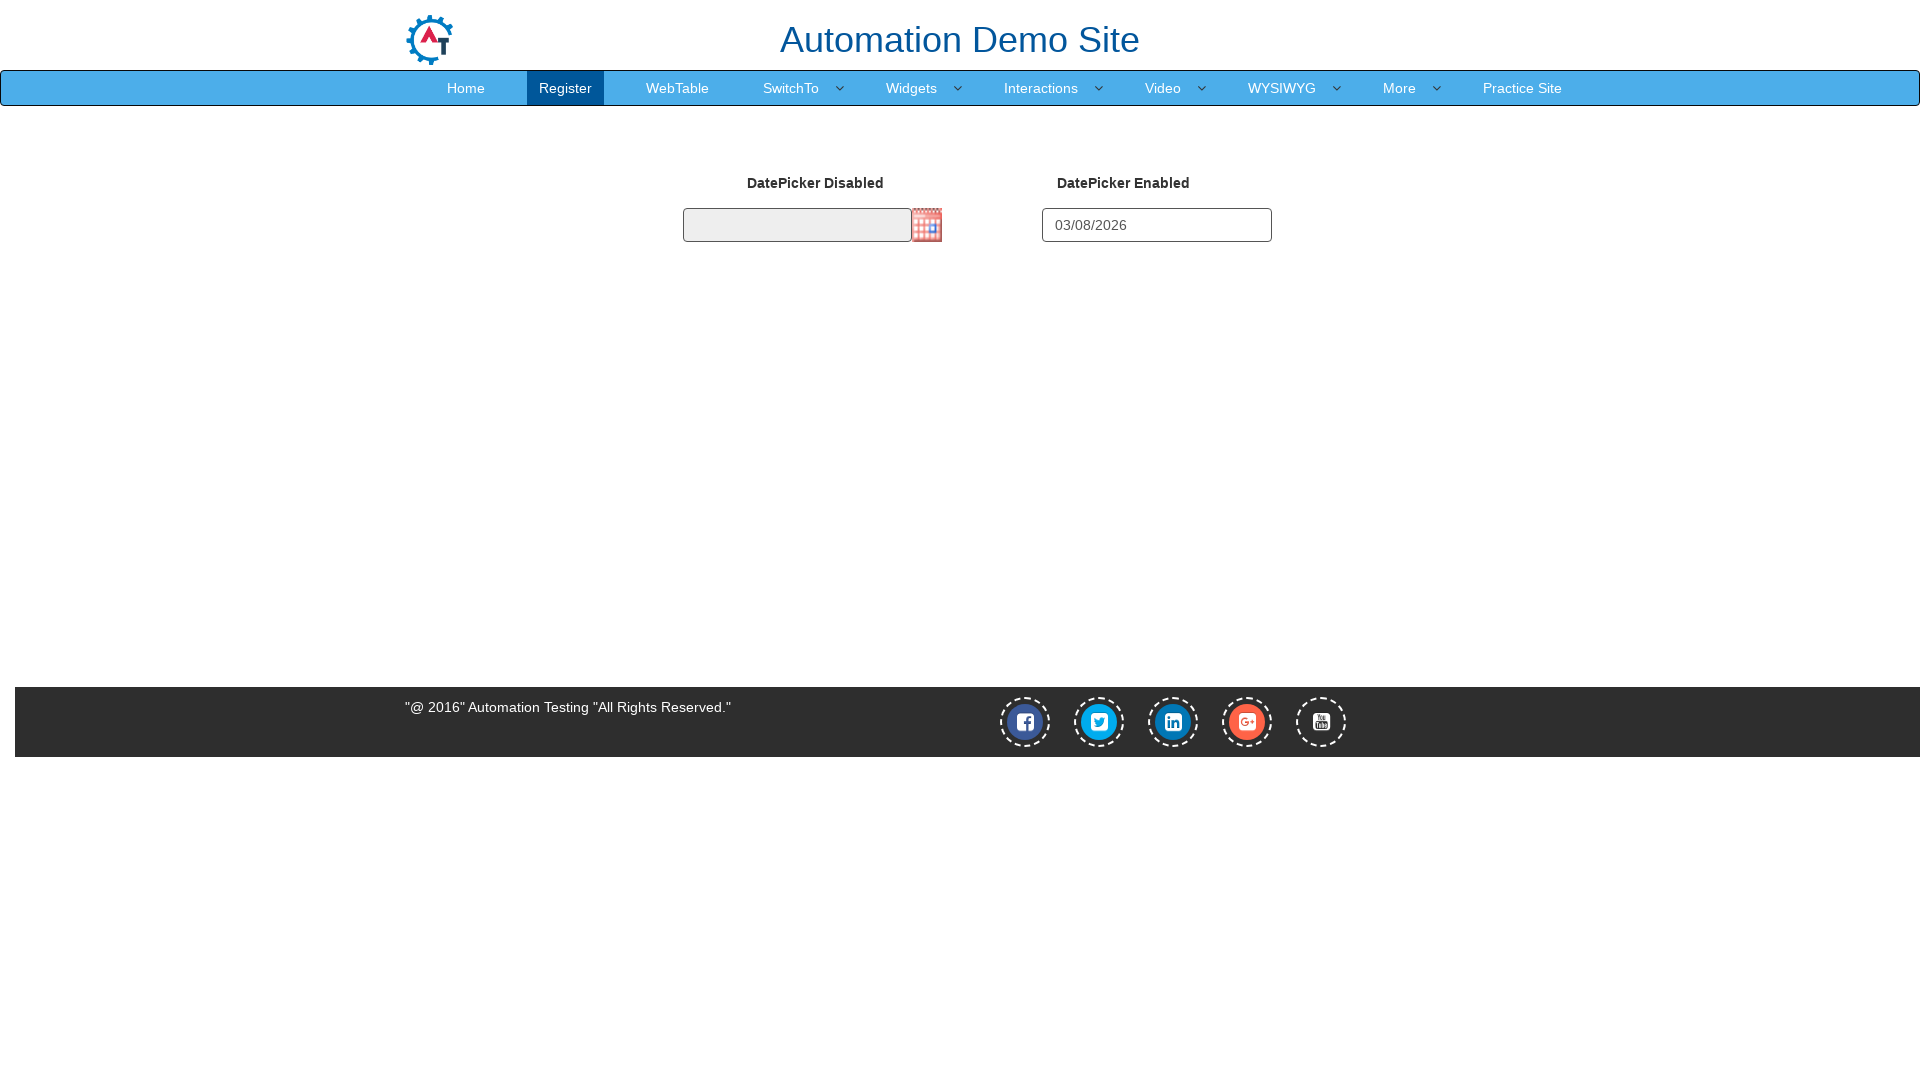